Tests various wait conditions on a demo page by clicking buttons and waiting for elements to appear, disappear, or become clickable

Starting URL: https://leafground.com/waits.xhtml

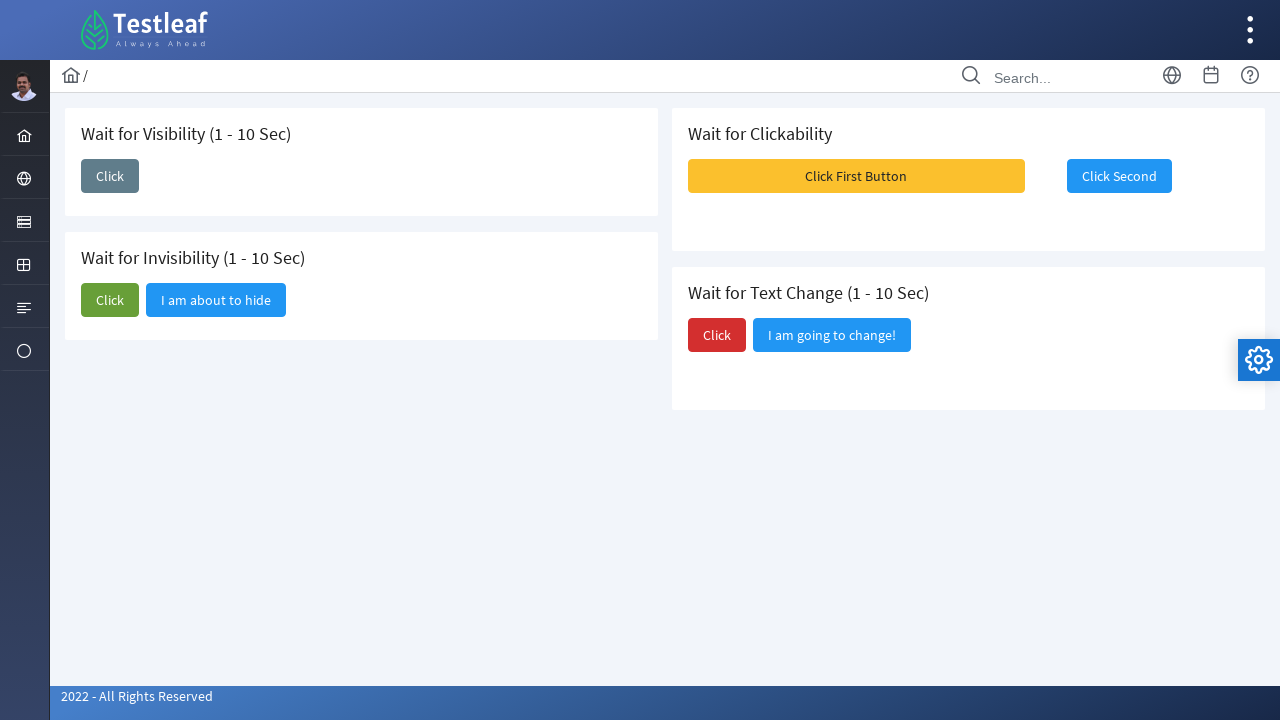

Clicked first button to trigger element appearance at (110, 176) on xpath=//span[text()='Click']
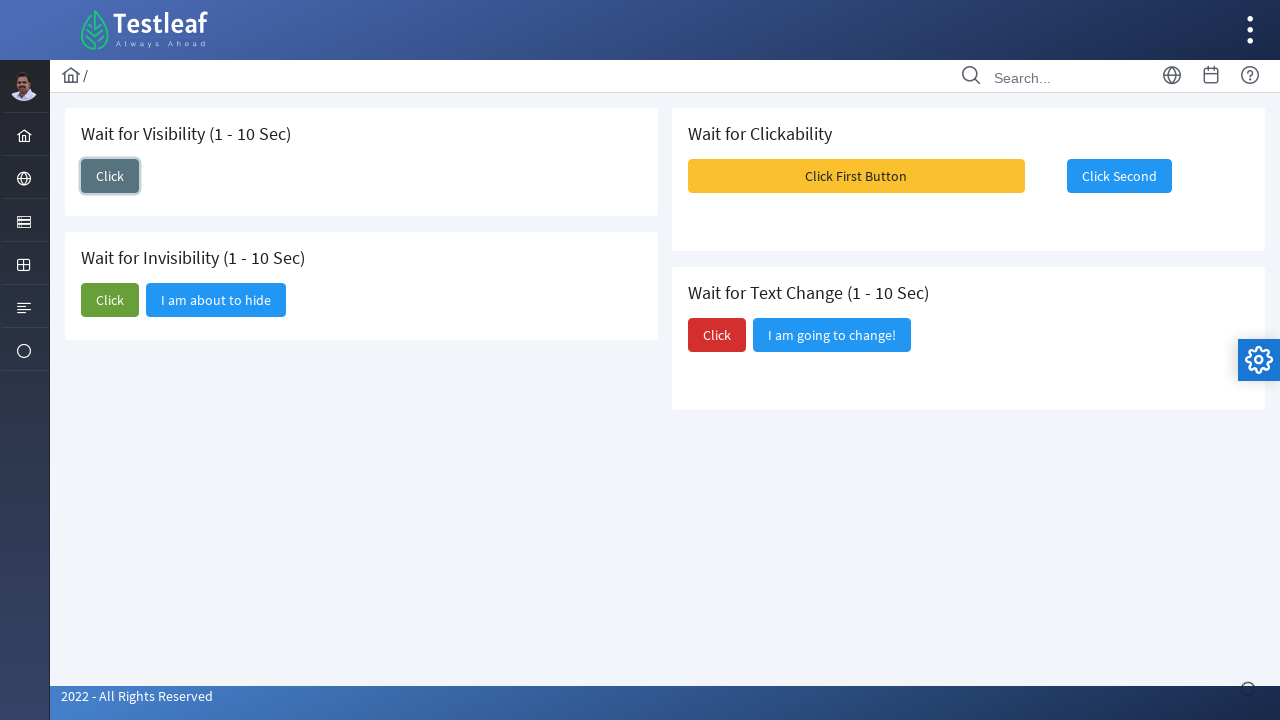

Waited for 'I am here' element to appear
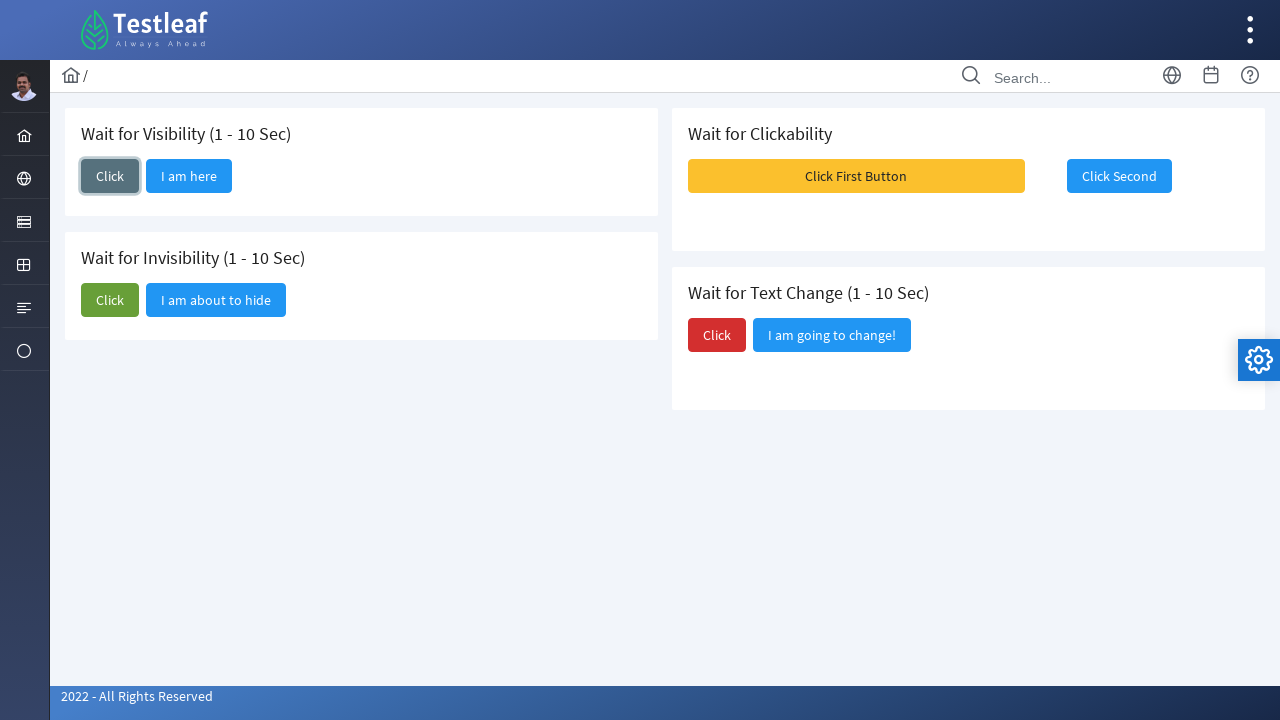

Clicked second button to trigger element disappearance at (110, 300) on xpath=(//span[text()='Click'])[2]
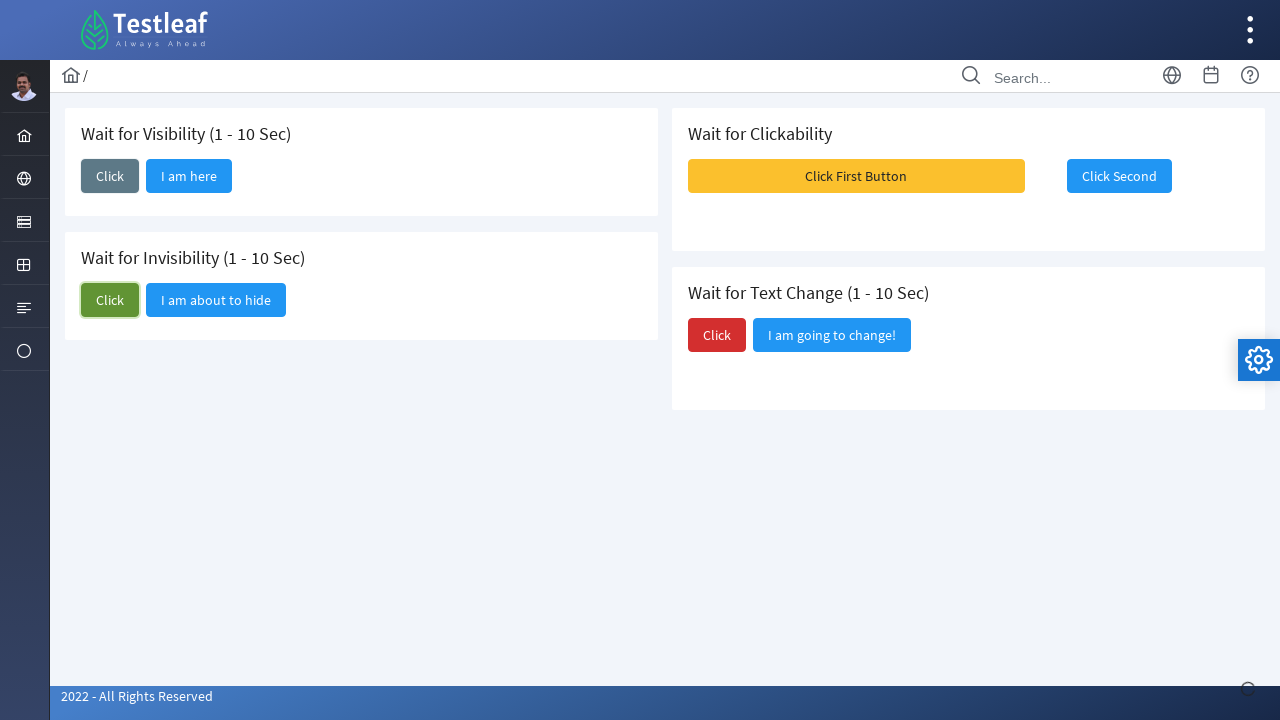

Waited for 'I am about to hide' element to disappear
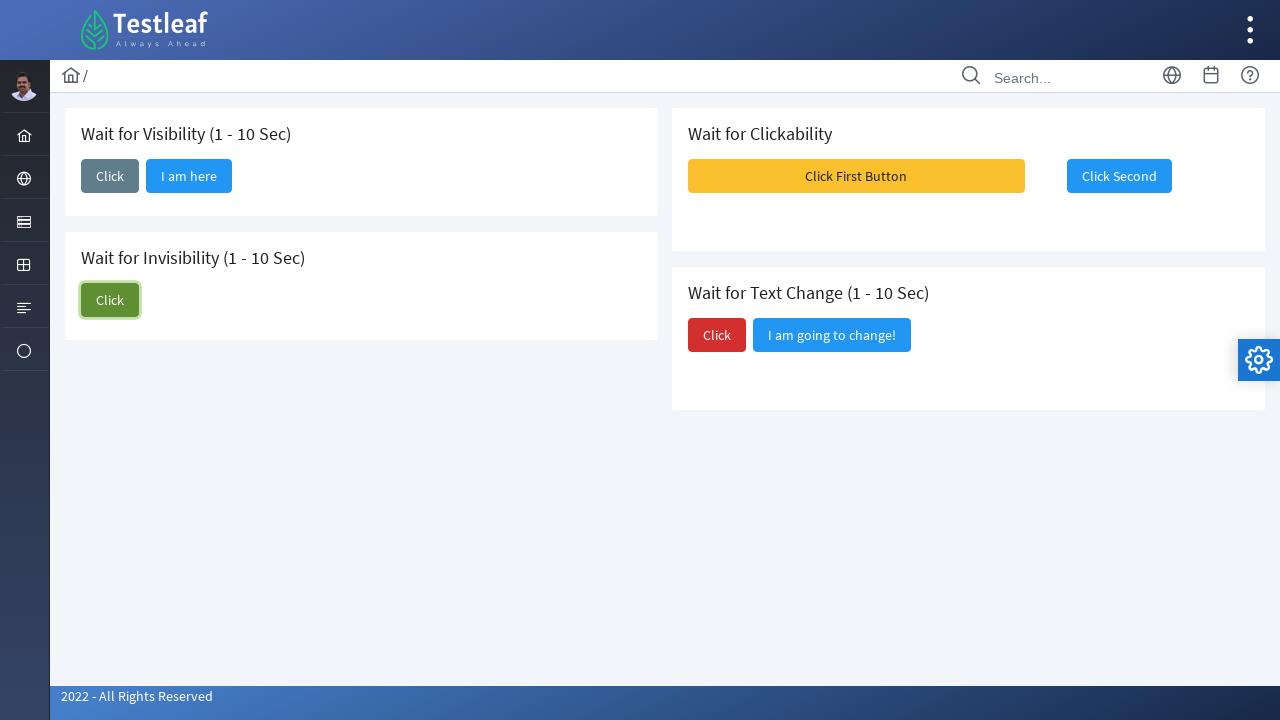

Clicked 'Click First Button' to enable second button at (856, 176) on xpath=//span[text()='Click First Button']
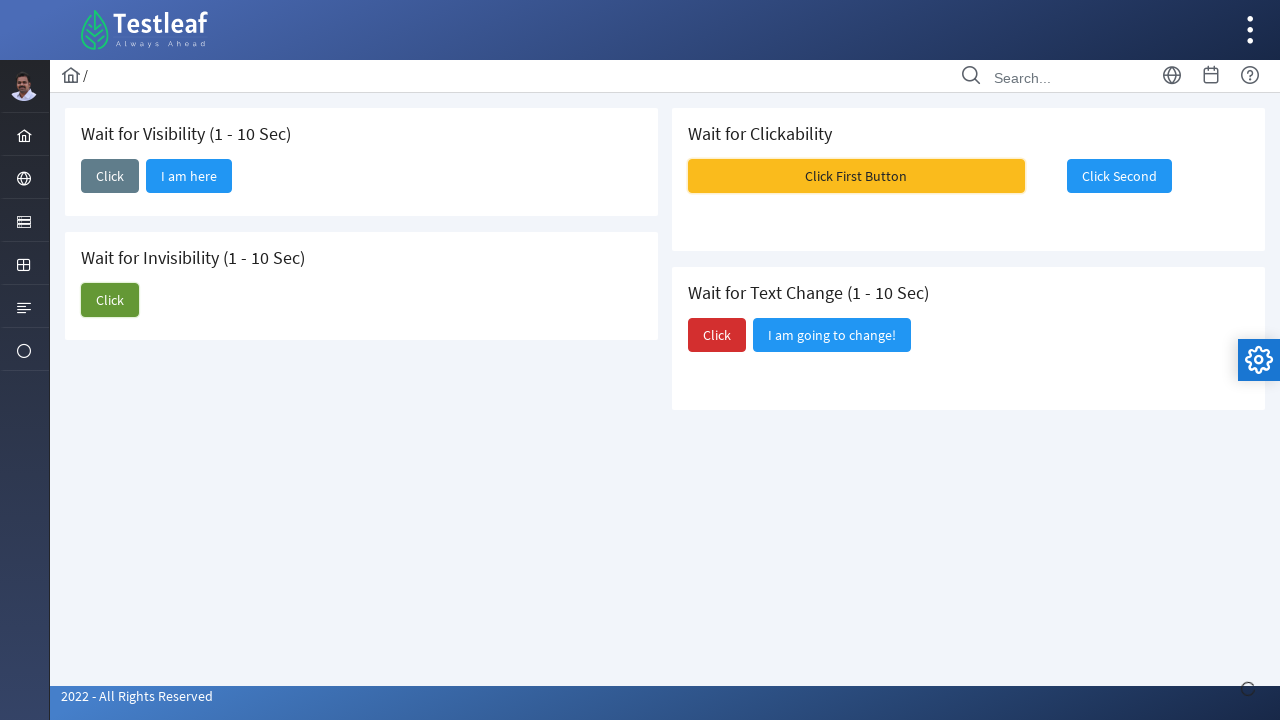

Waited for 'Click Second' button to become visible
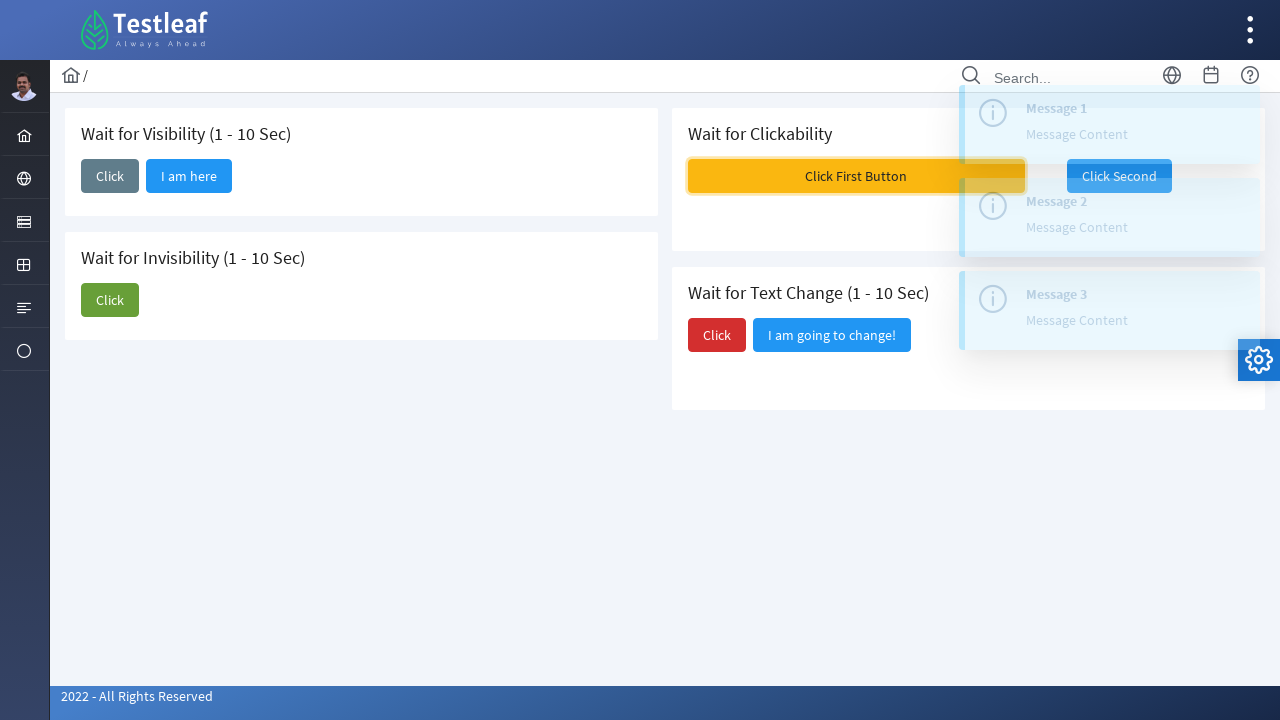

Clicked 'Click Second' button using JavaScript evaluation
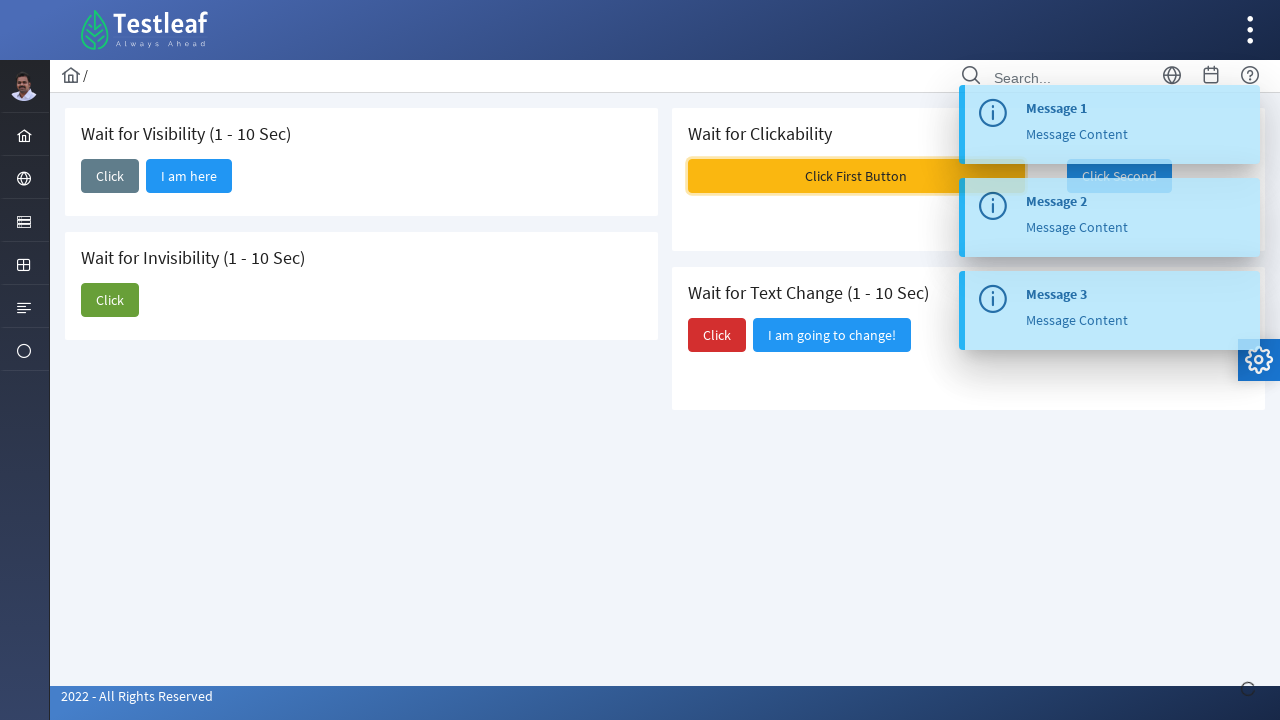

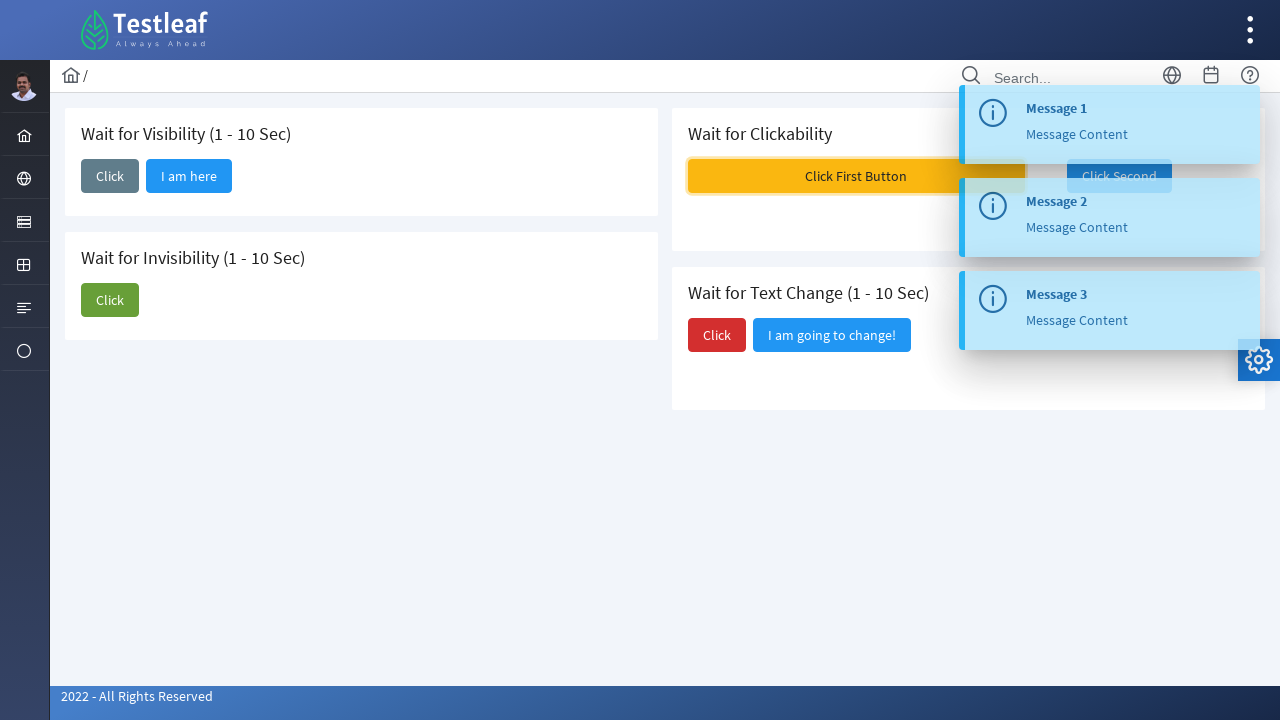